Tests switching between iframe and main content by interacting with elements inside and outside the frame

Starting URL: https://www.tutorialspoint.com/selenium/practice/nestedframes.php

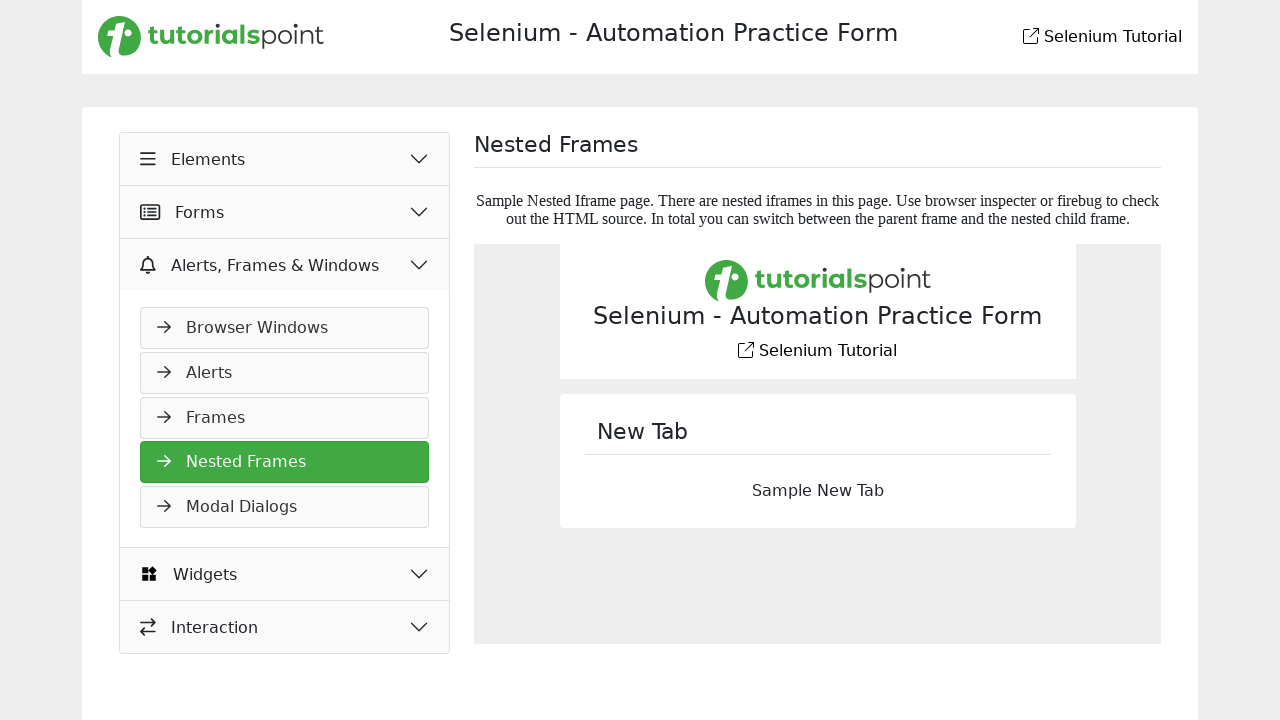

Switched to iframe named 'frame1'
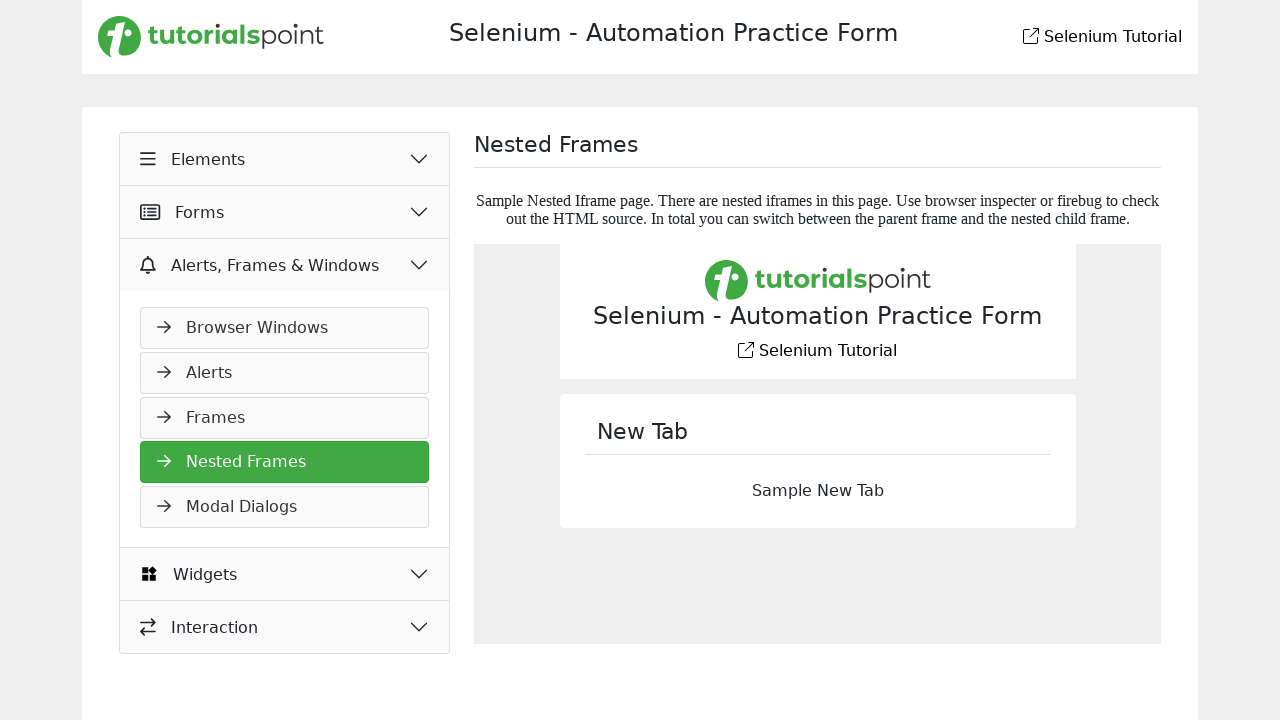

Located h1 element with 'New Tab' text inside frame
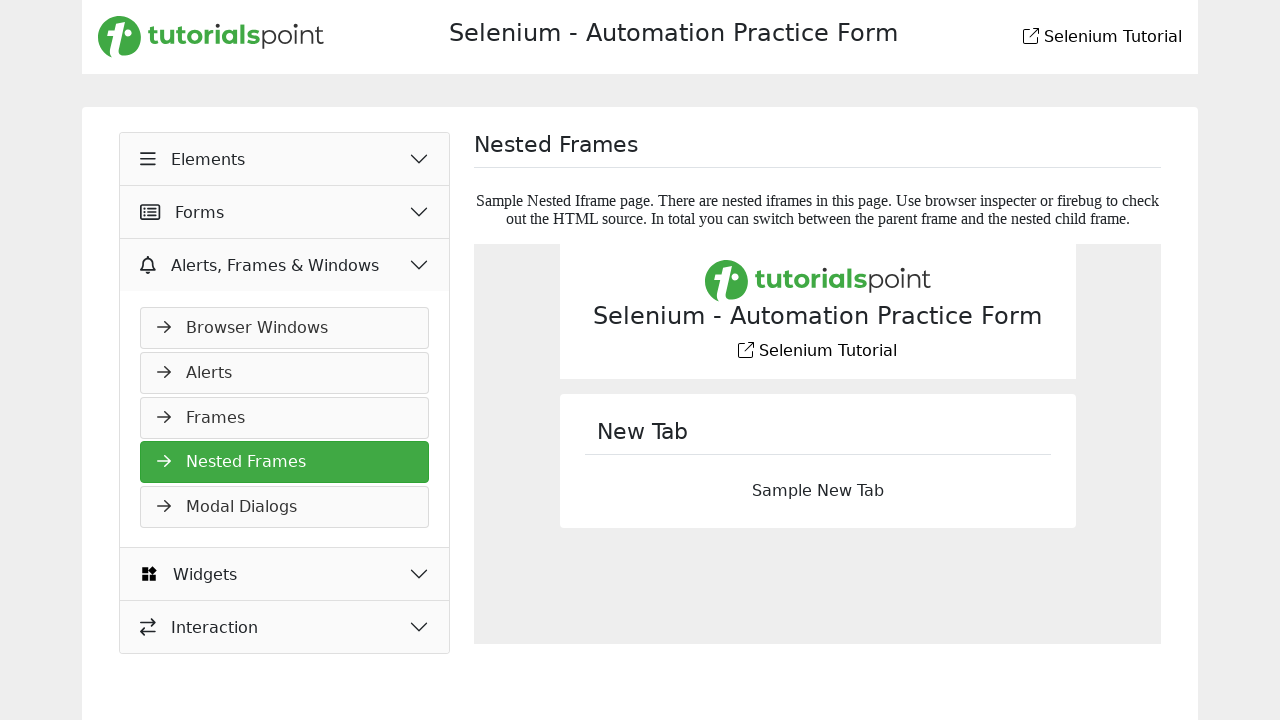

Retrieved and printed text content from frame element
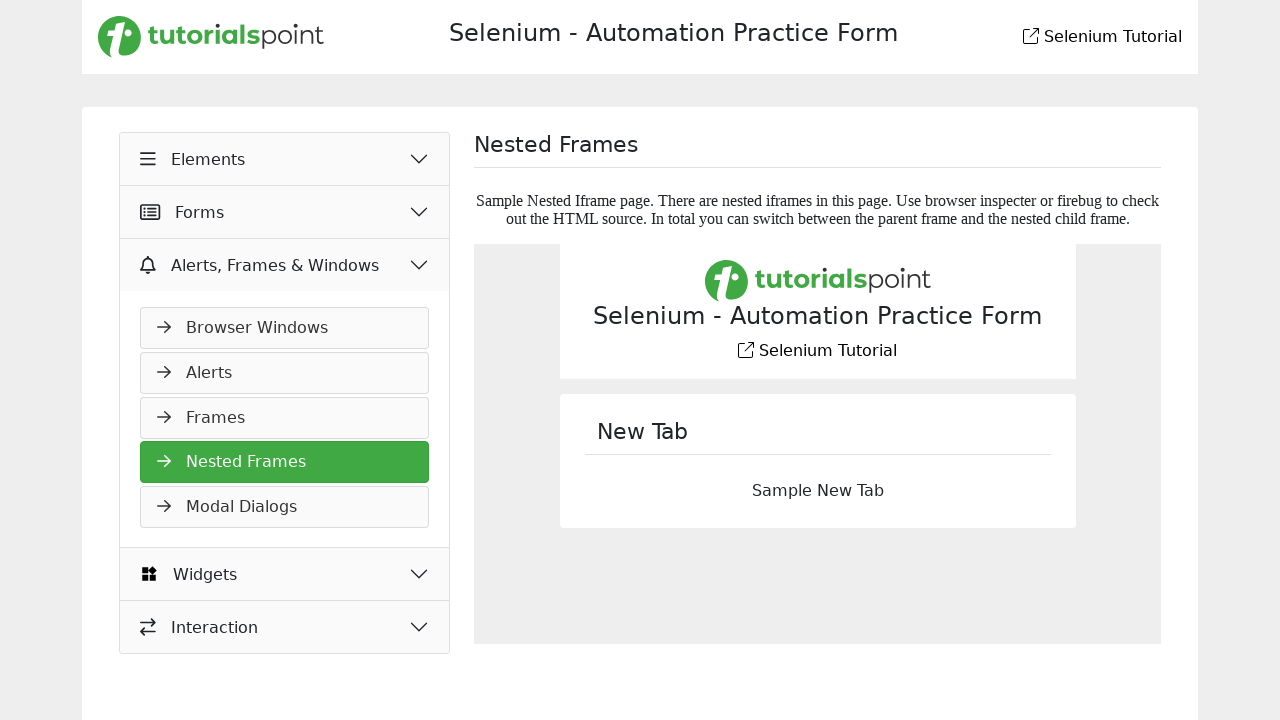

Clicked button in main content outside of frame at (285, 159) on xpath=//body/main[1]/div[1]/div[1]/div[1]/div[1]/div[1]/h2[1]/button[1]
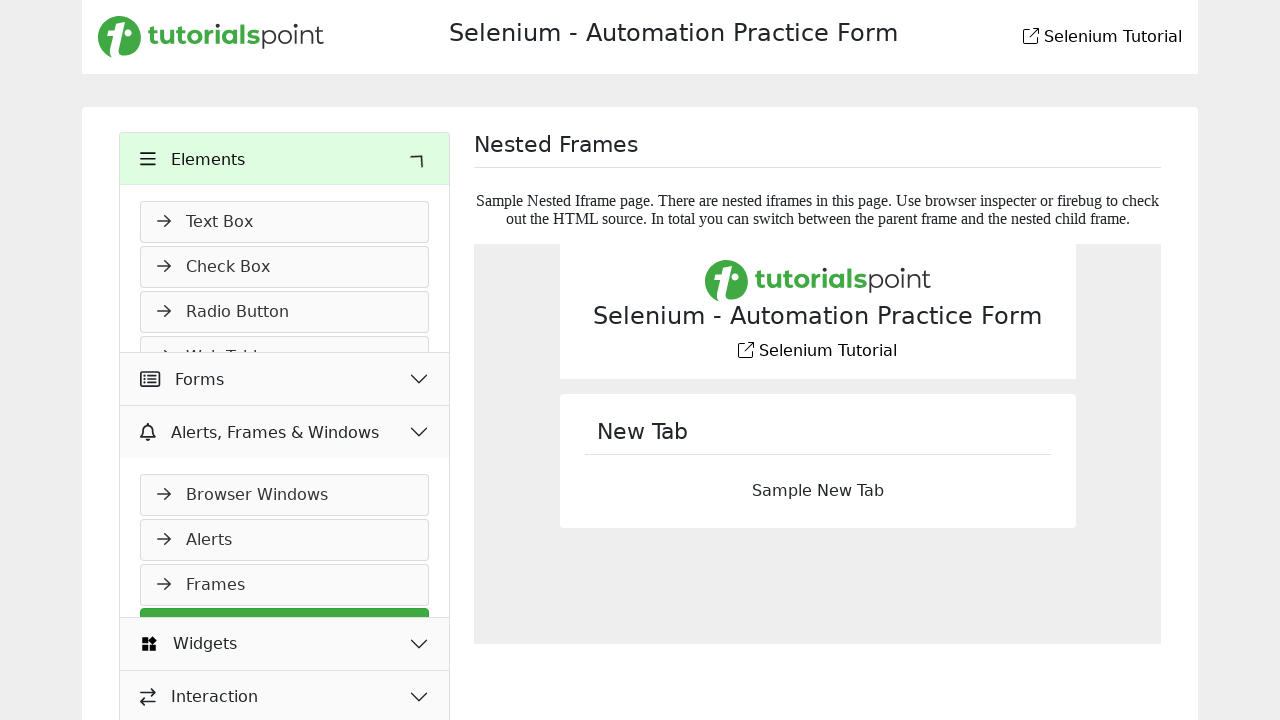

Waited 5 seconds for action to complete
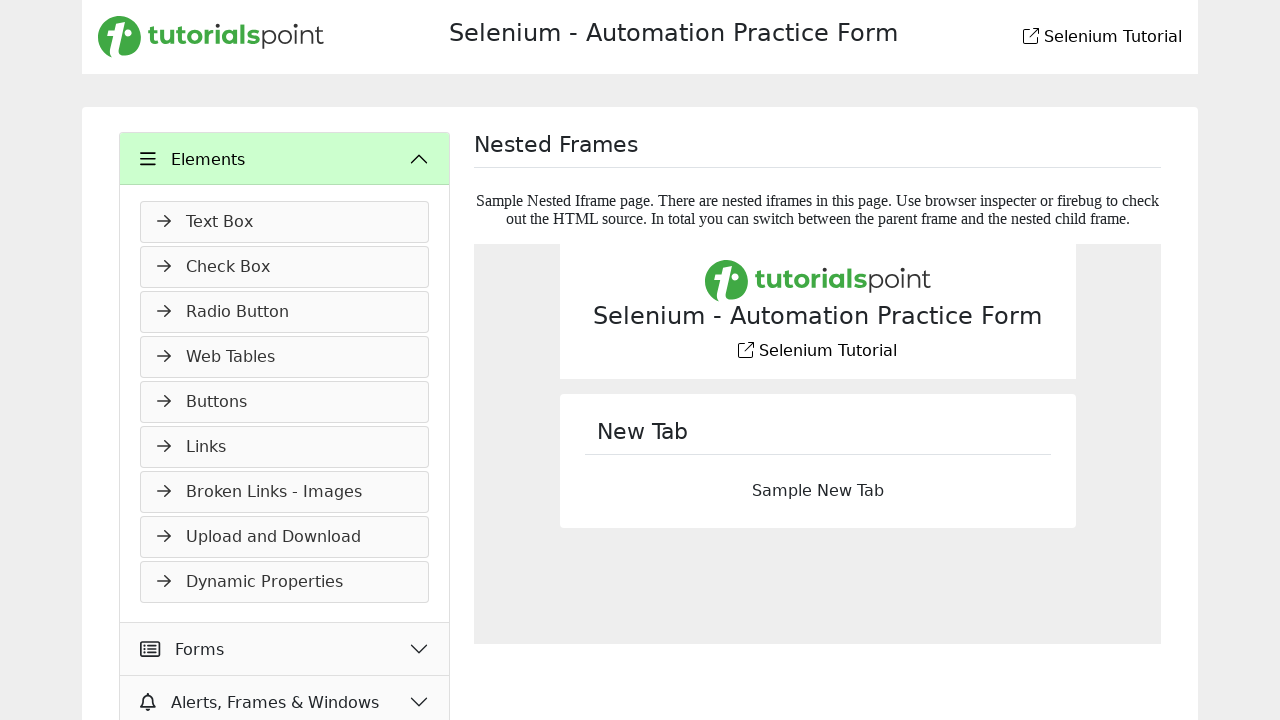

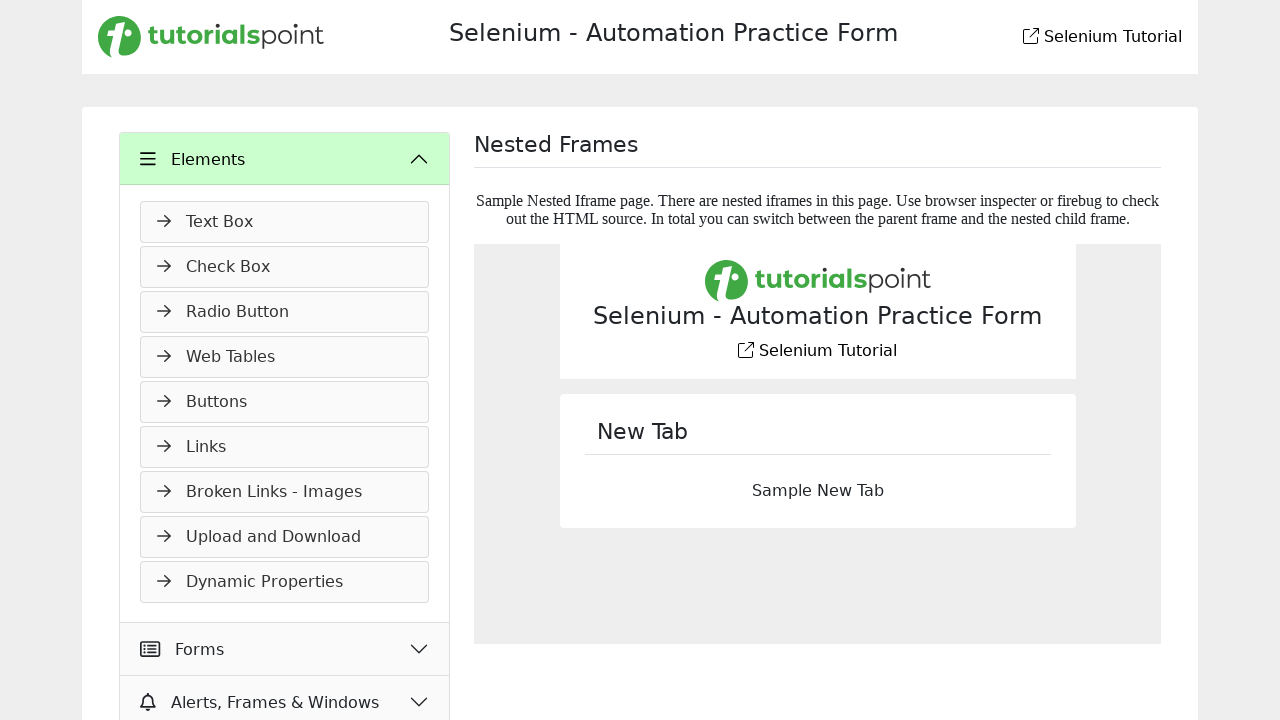